Tests list sortable functionality by dragging and dropping list items to rearrange their order

Starting URL: https://demoqa.com/sortable

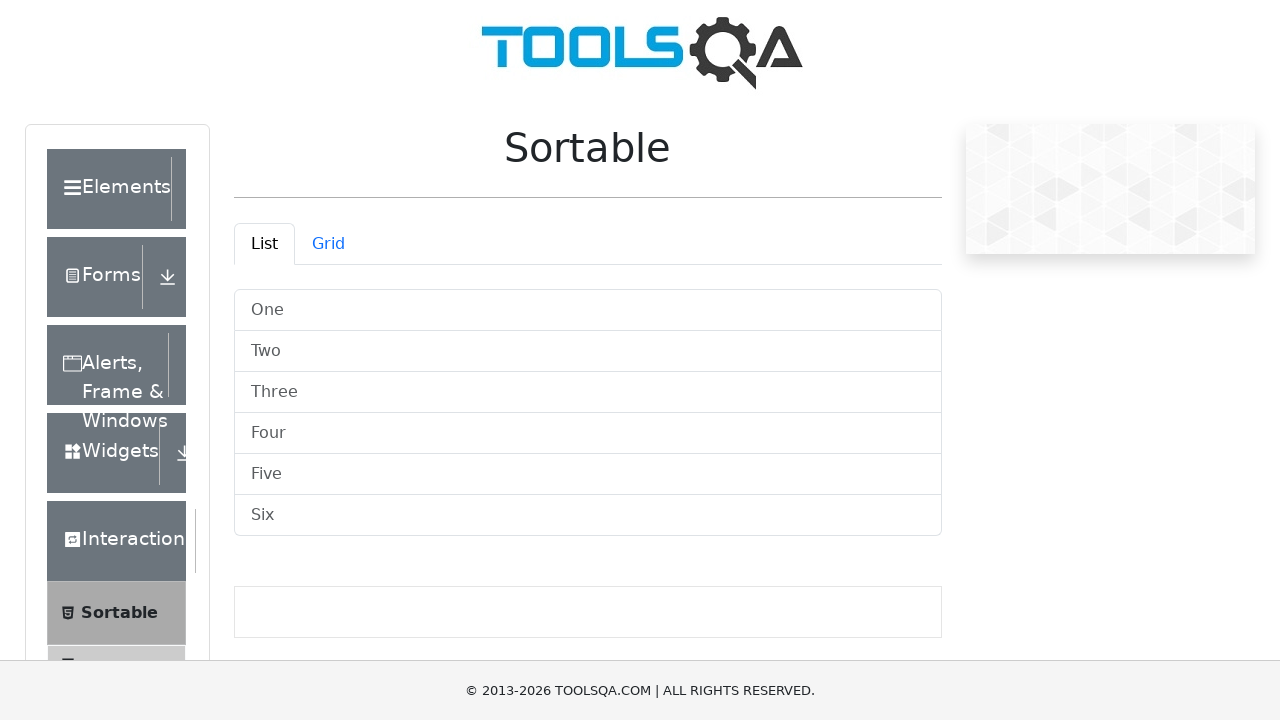

Waited for sortable list to load
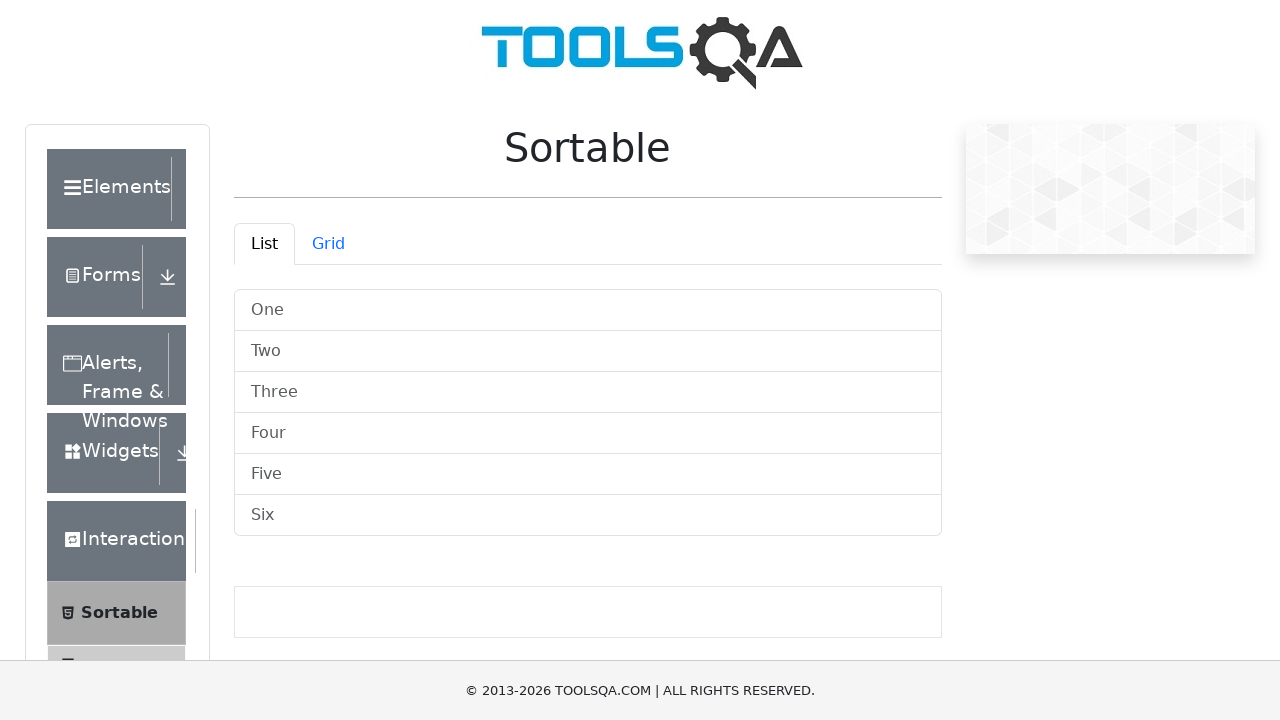

Retrieved all list items from sortable list
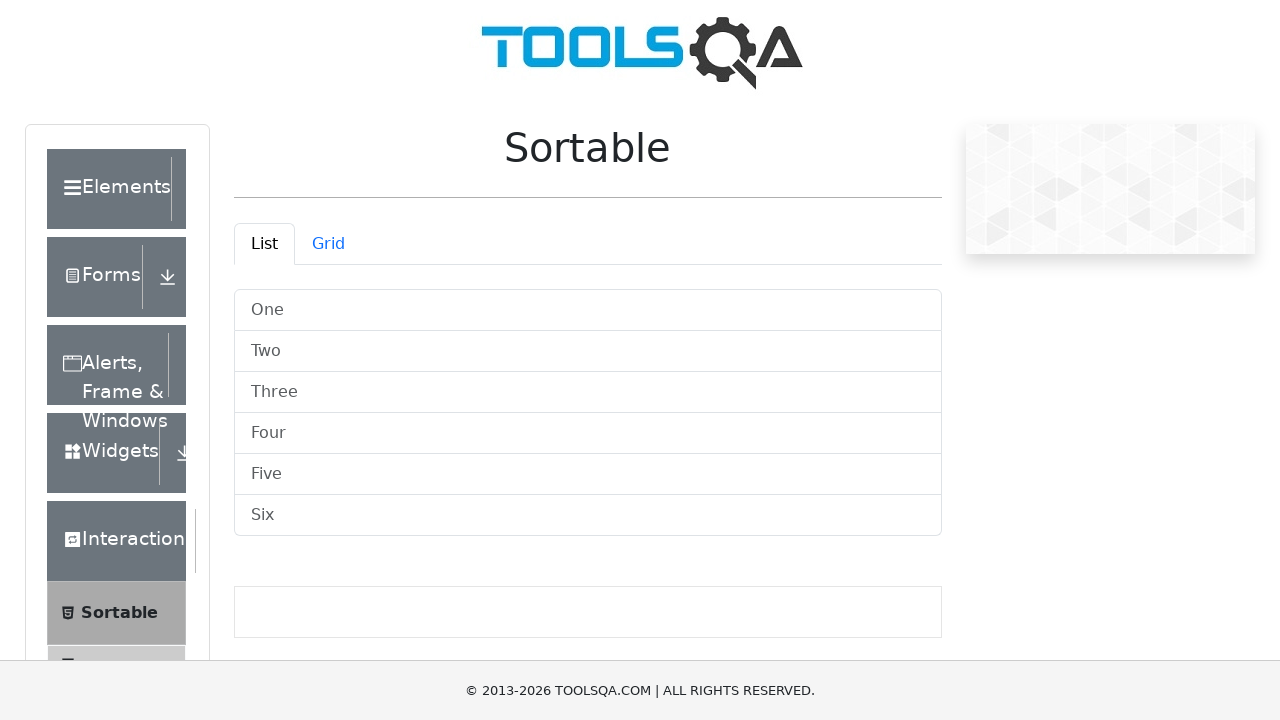

Dragged first list item to second position to test sortable functionality at (588, 352)
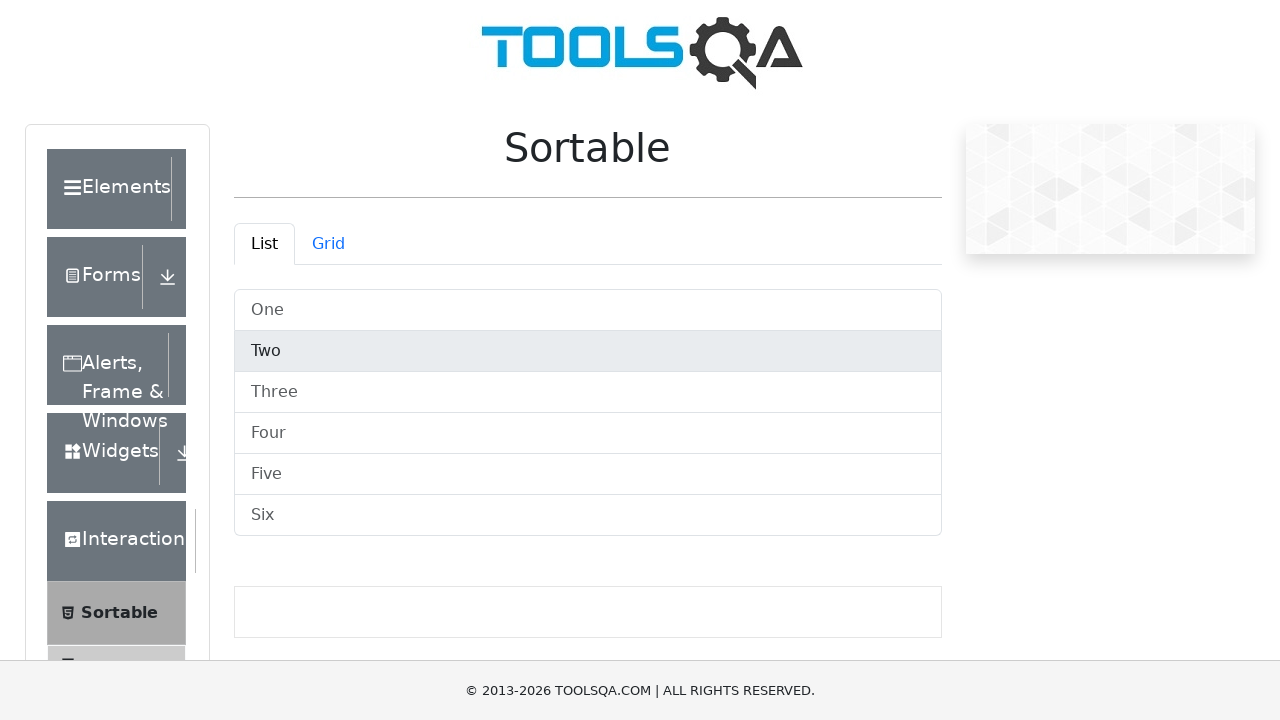

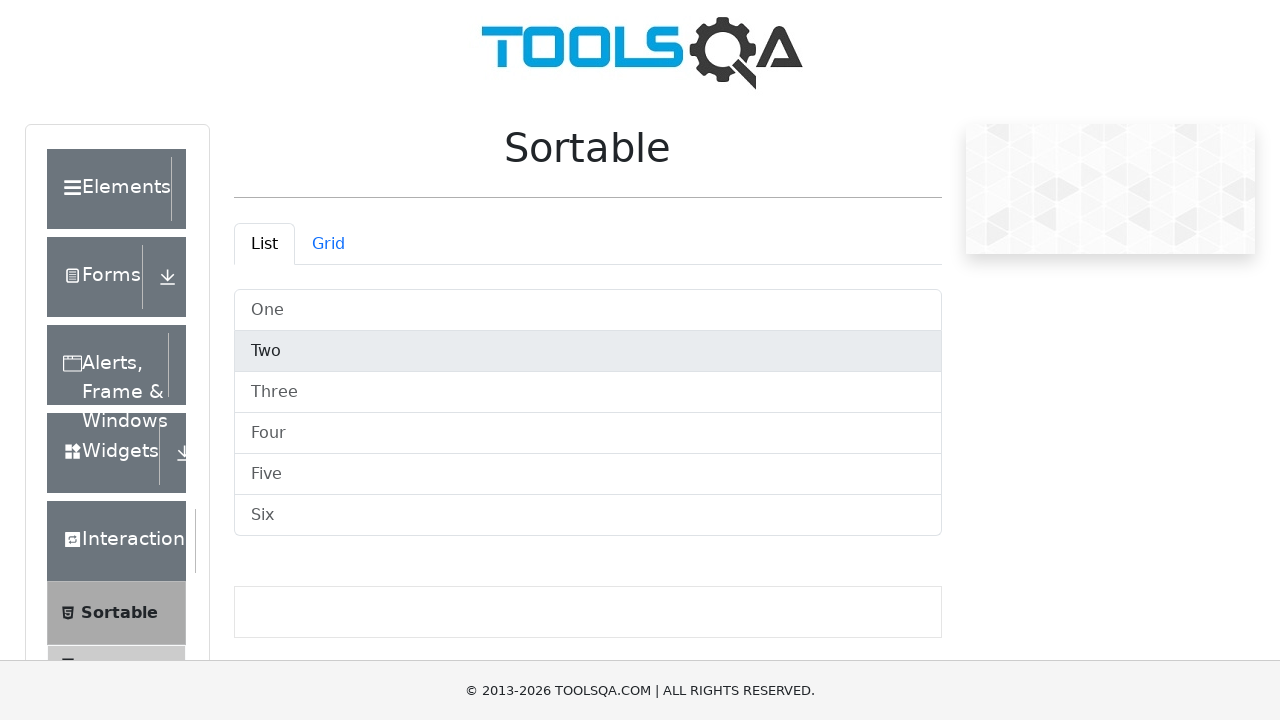